Tests pressing the TAB key using keyboard actions without targeting a specific element first, then verifying the result text displays the correct key pressed.

Starting URL: http://the-internet.herokuapp.com/key_presses

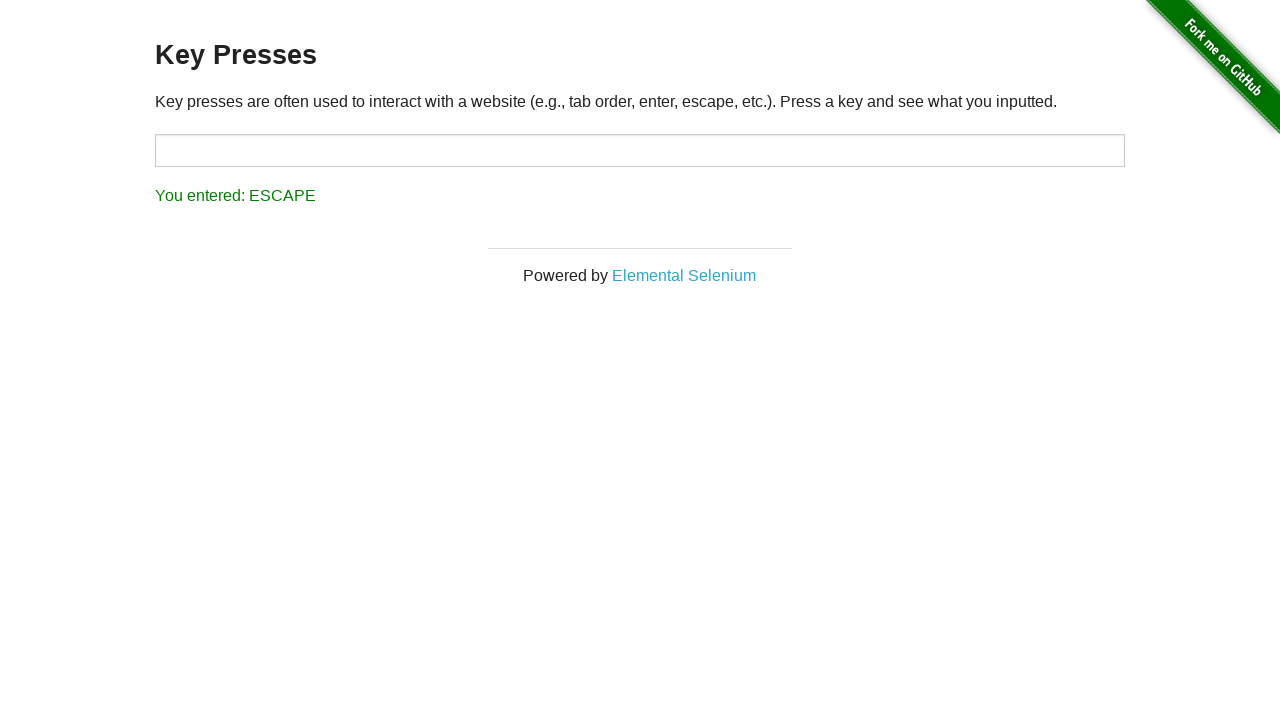

Pressed TAB key using keyboard
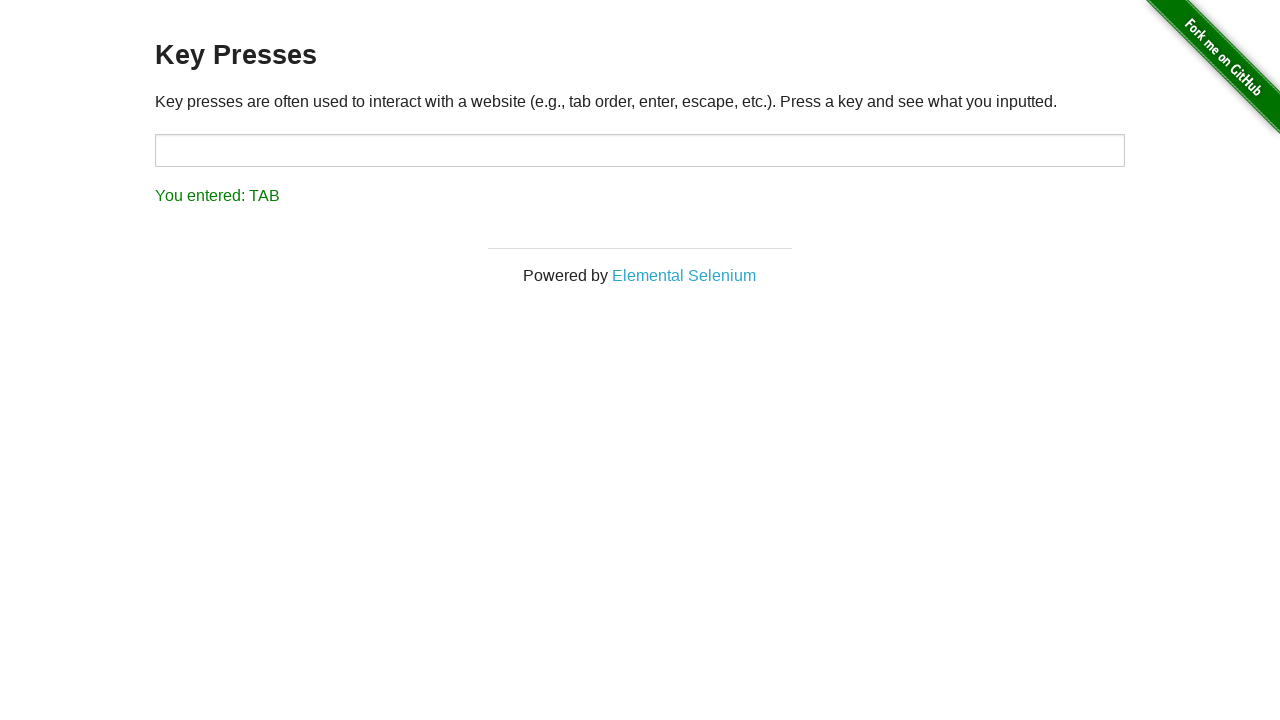

Result text element loaded
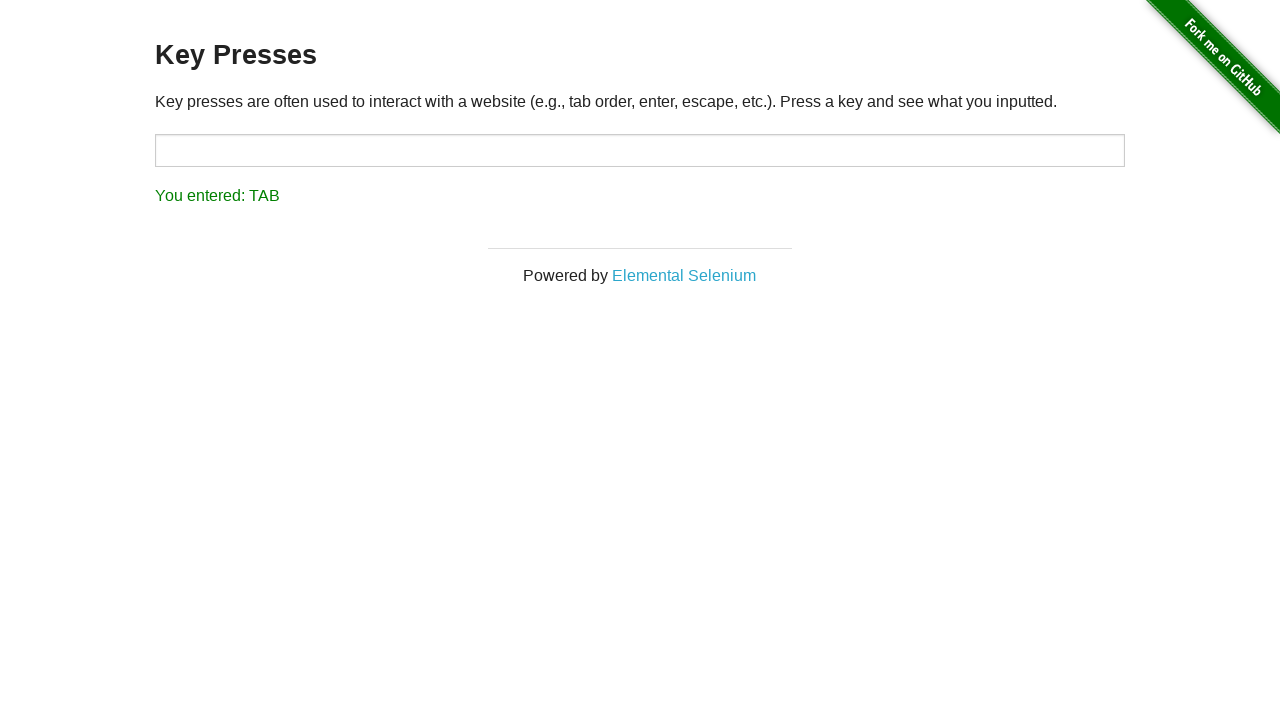

Retrieved result text content
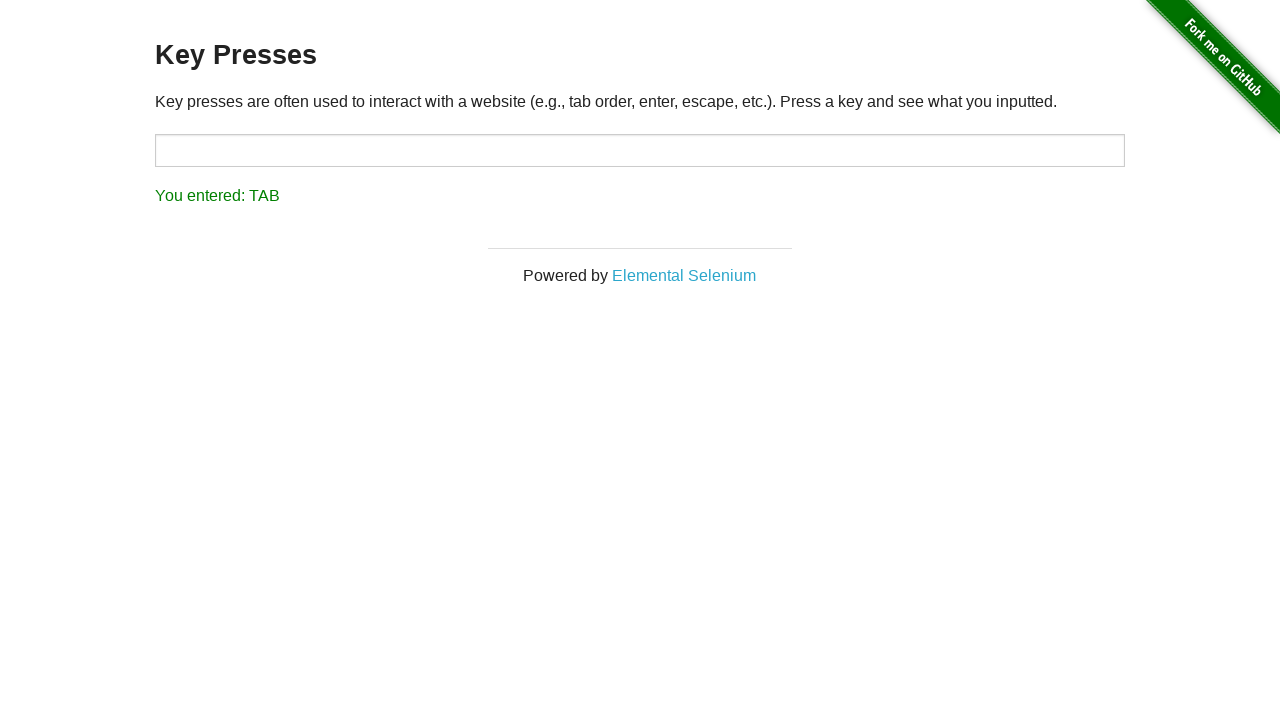

Verified result text displays 'You entered: TAB'
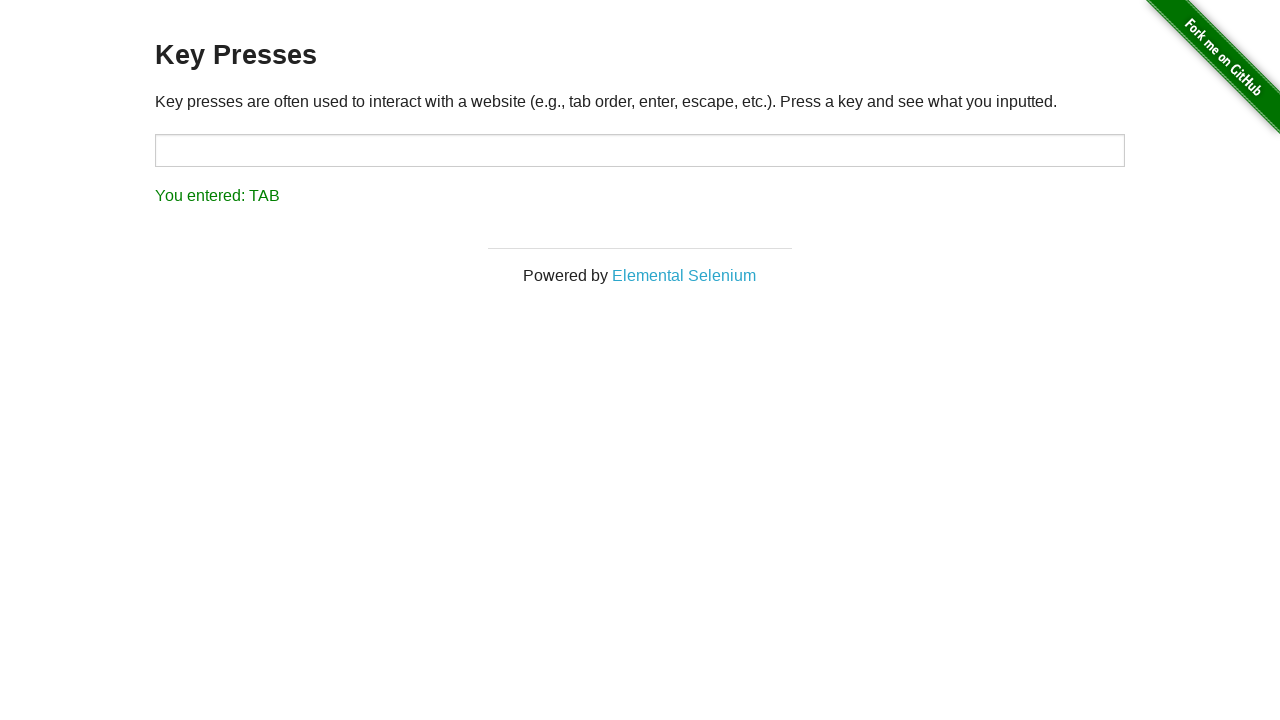

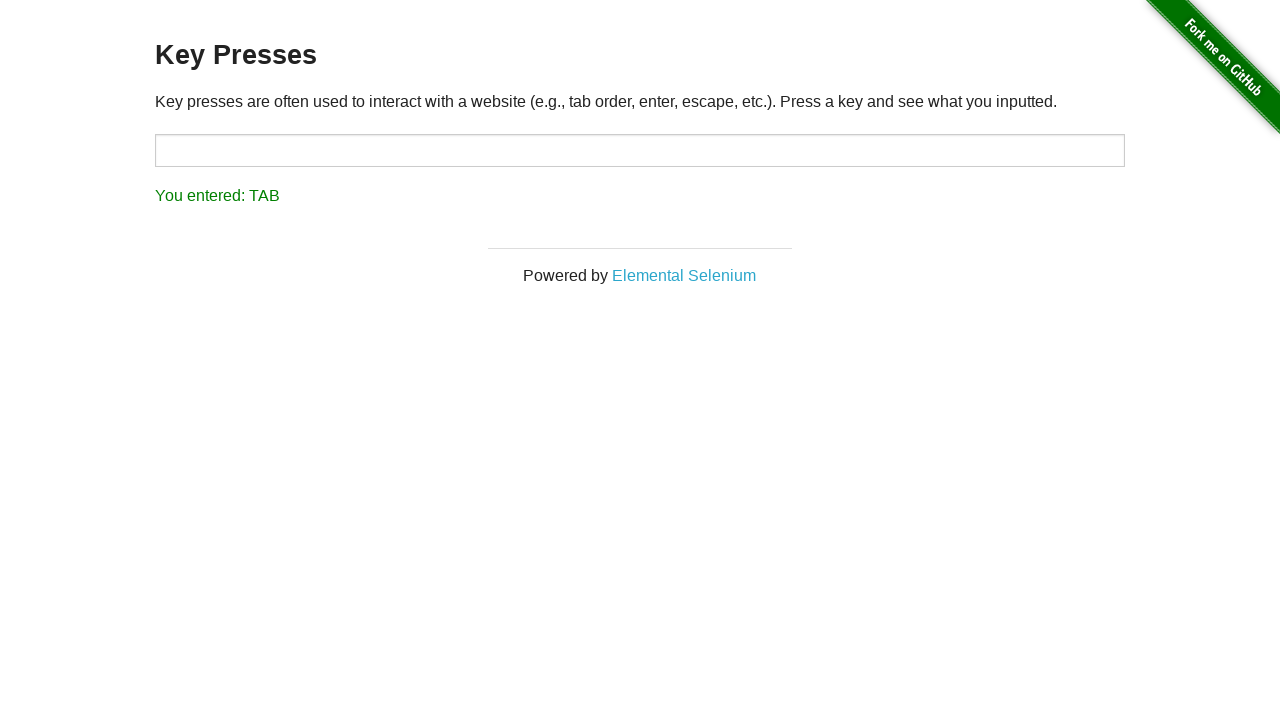